Tests the add element functionality on Herokuapp by clicking the add element link and verifying a new button appears

Starting URL: https://the-internet.herokuapp.com/

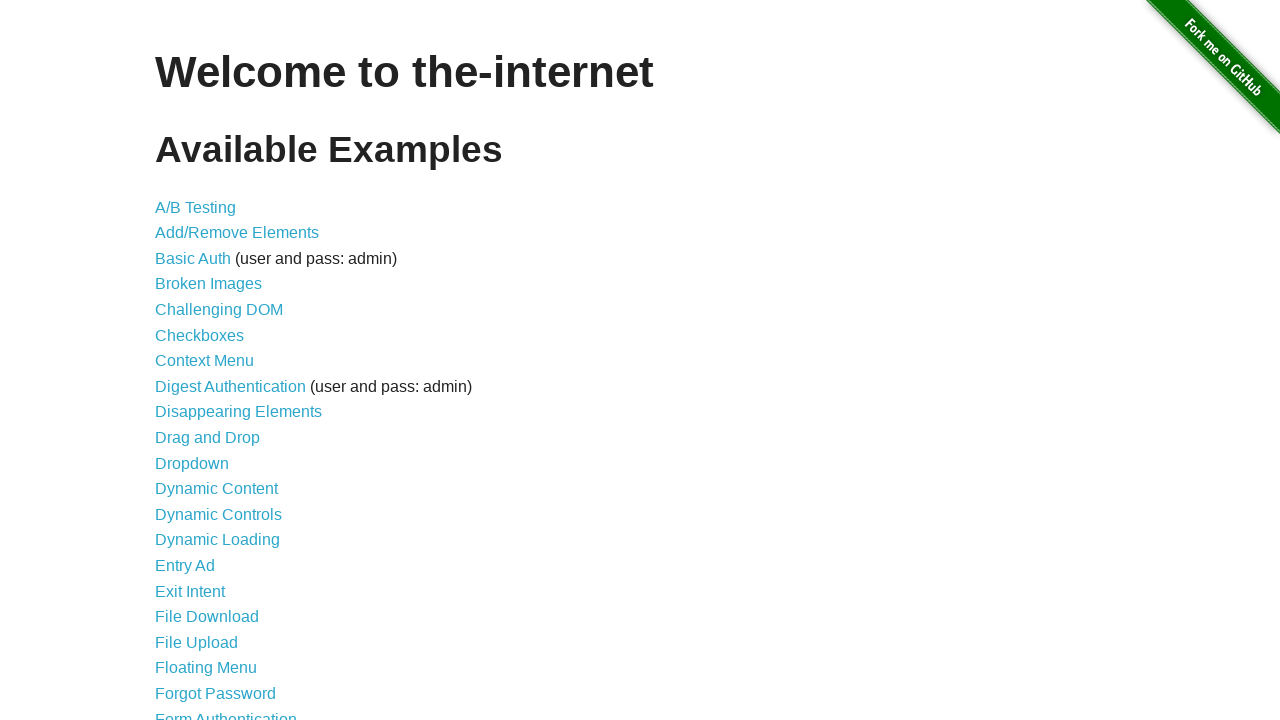

Clicked add/remove elements link at (237, 233) on a[href='/add_remove_elements/']
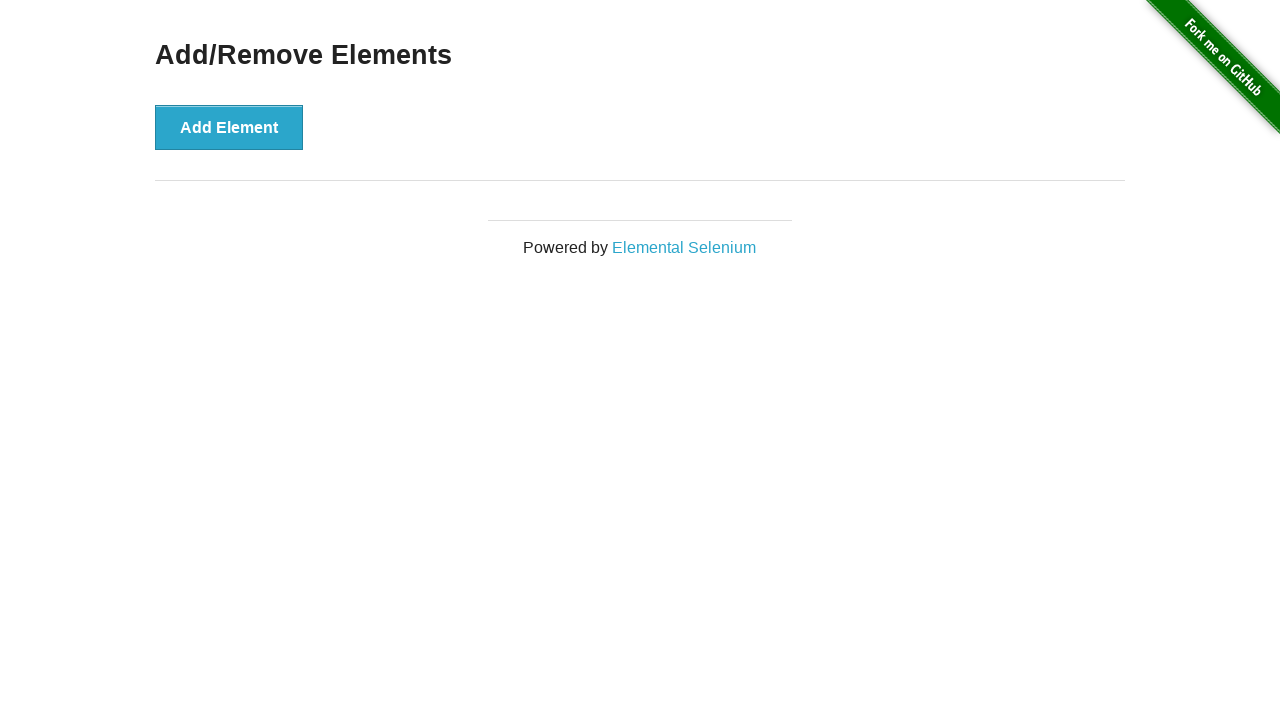

Clicked add element button at (229, 127) on button[onclick='addElement()']
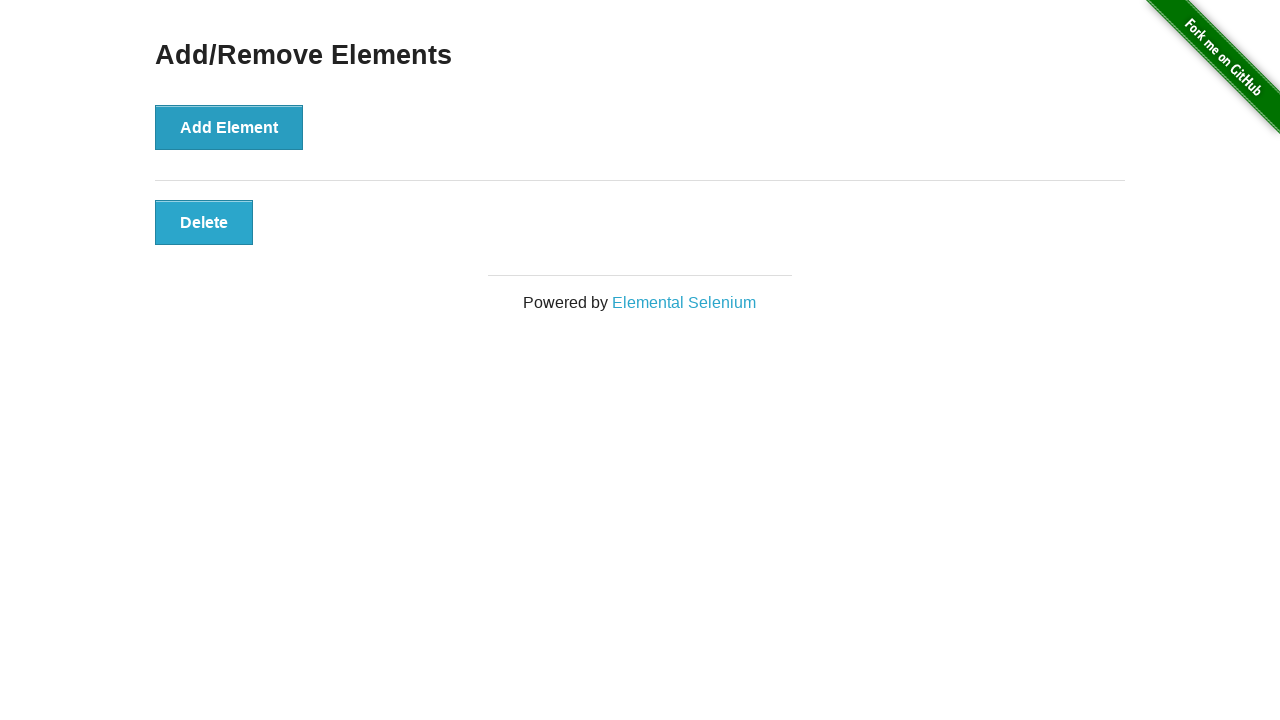

Verified new button with class 'added-manually' appeared
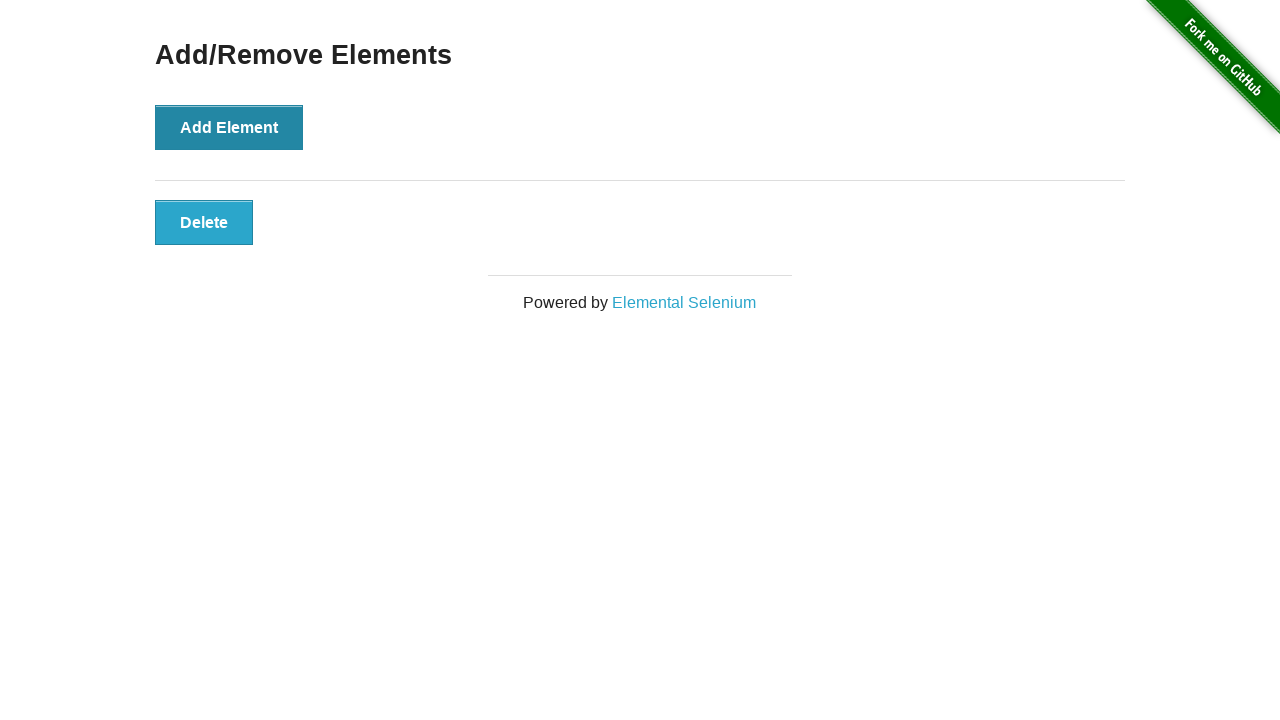

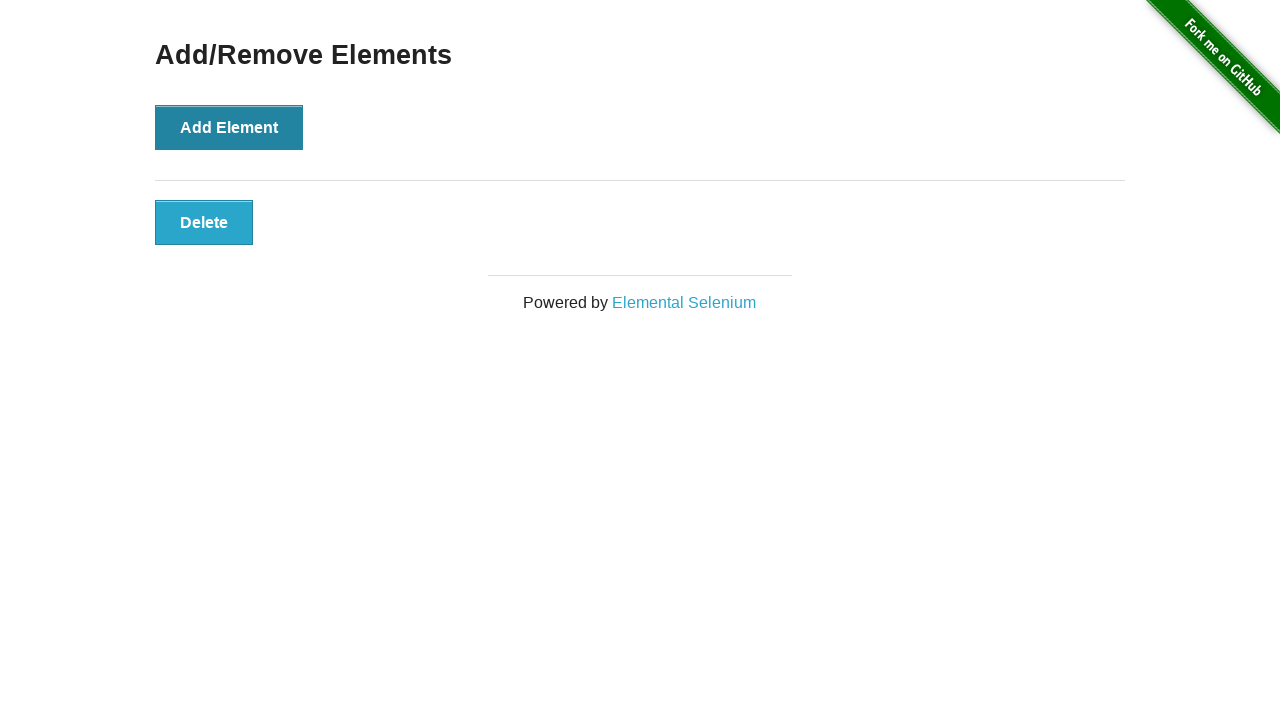